Tests button interactions on a demo page by clicking a button, navigating back, and checking if a button is disabled

Starting URL: https://leafground.com/button.xhtml

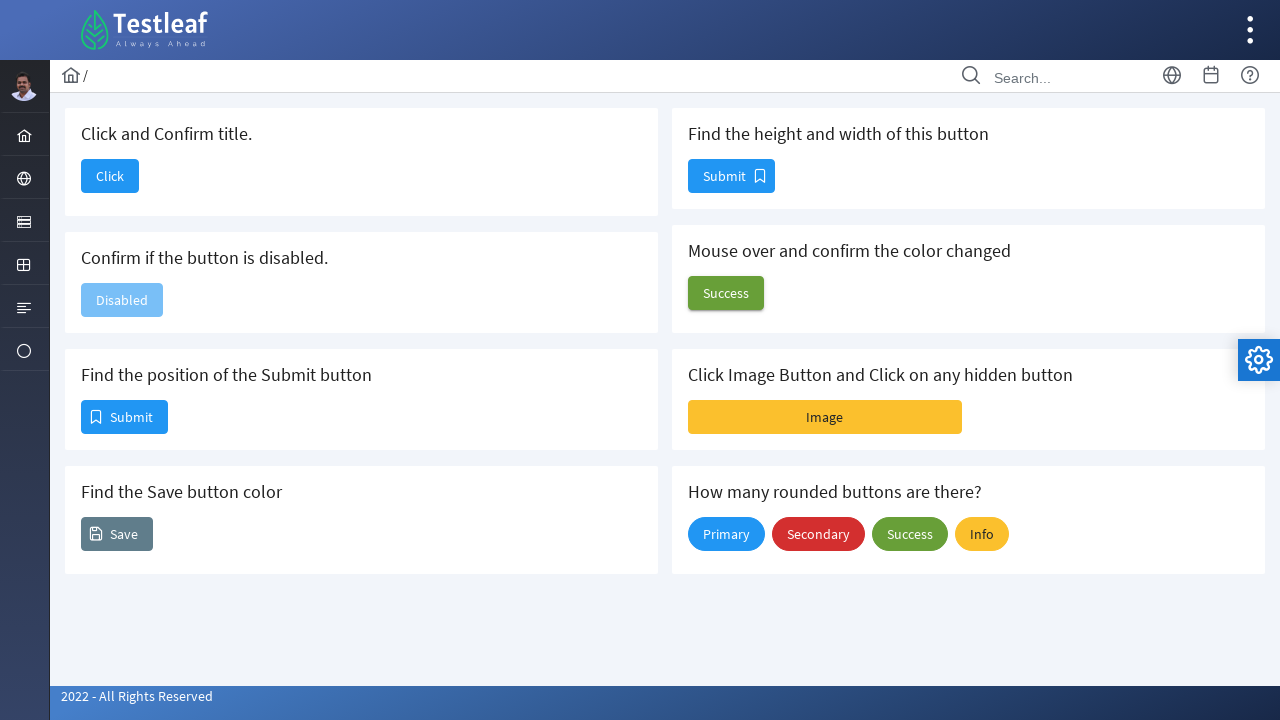

Clicked the 'Click' button at (110, 176) on xpath=//span[text()='Click']
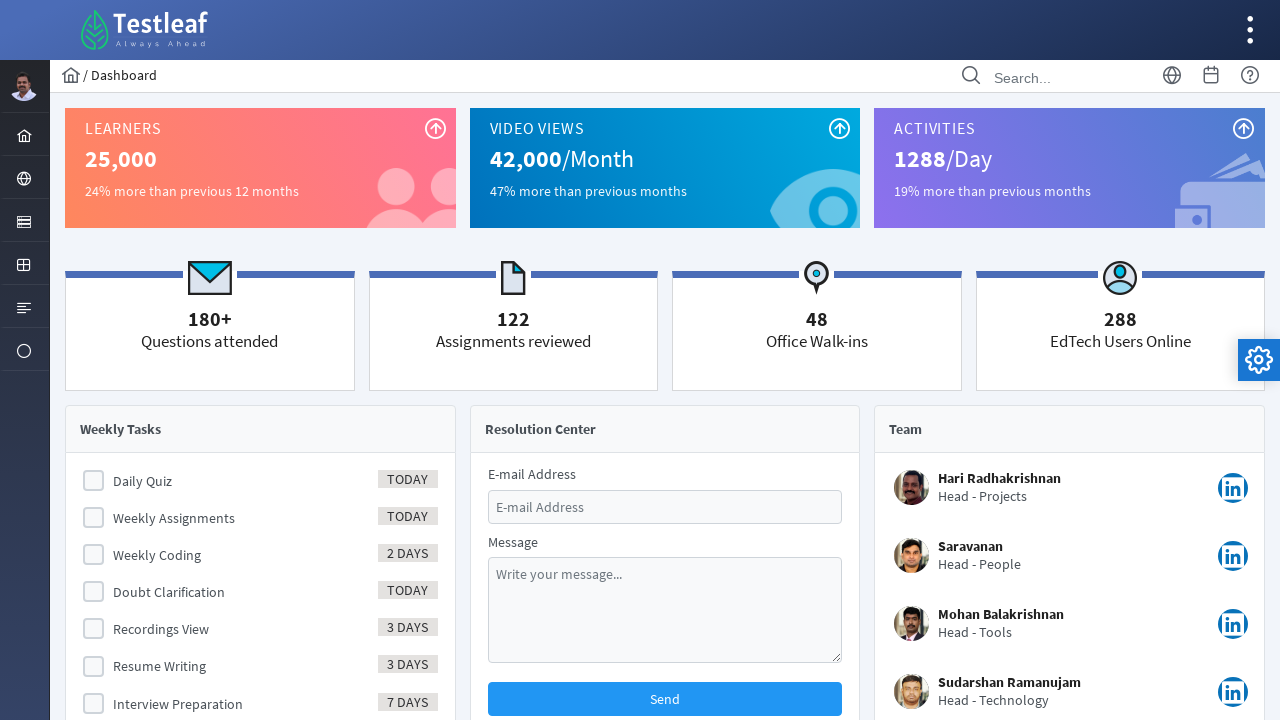

Retrieved page title: Dashboard
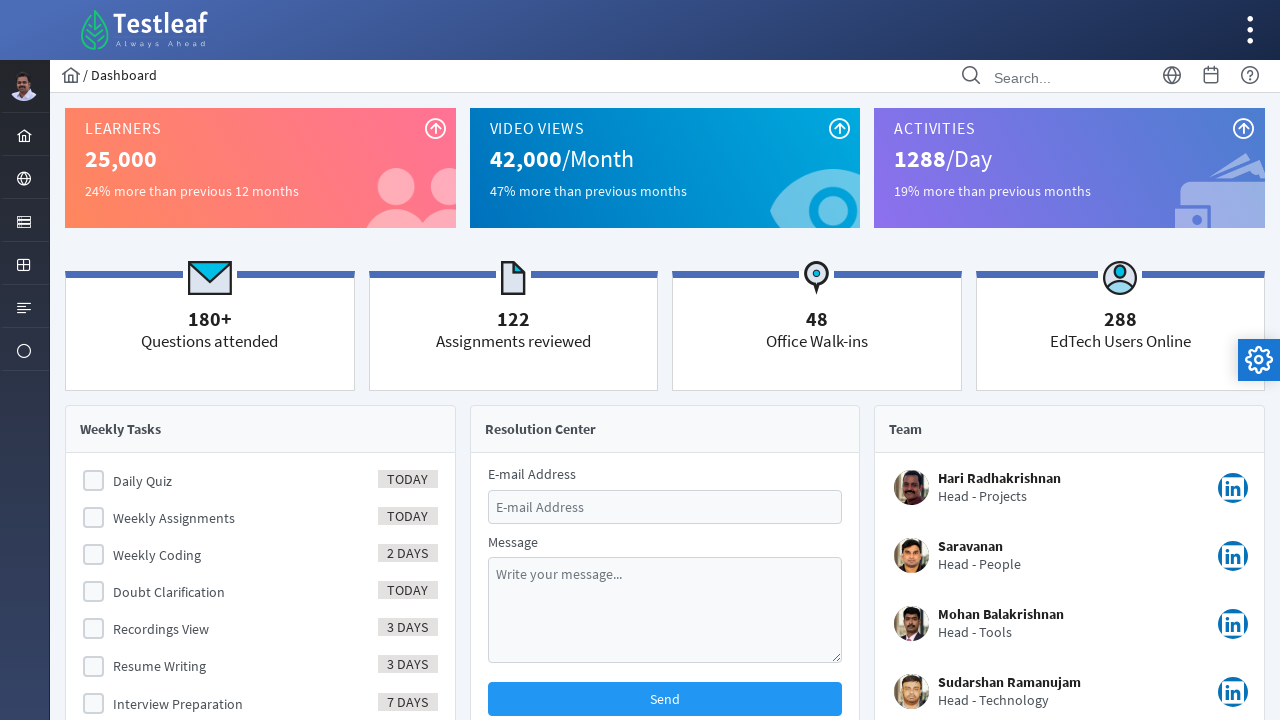

Navigated back to the button page
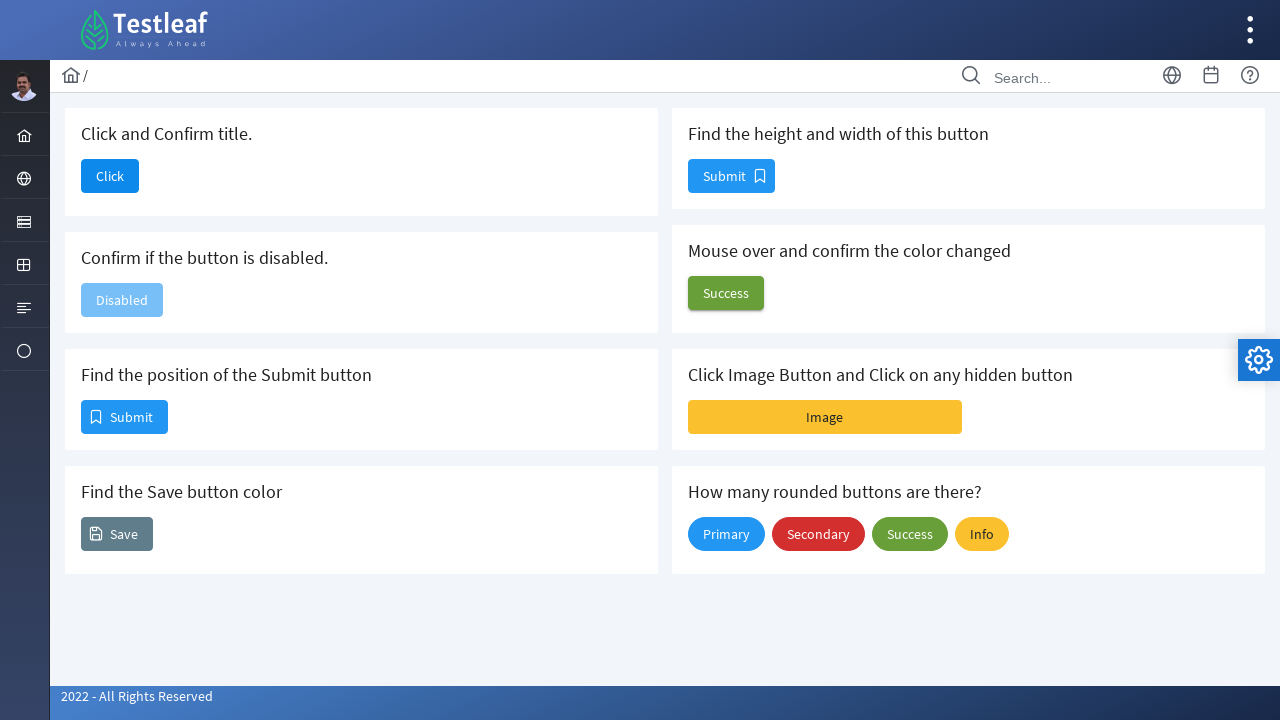

Waited 3 seconds for the page to load
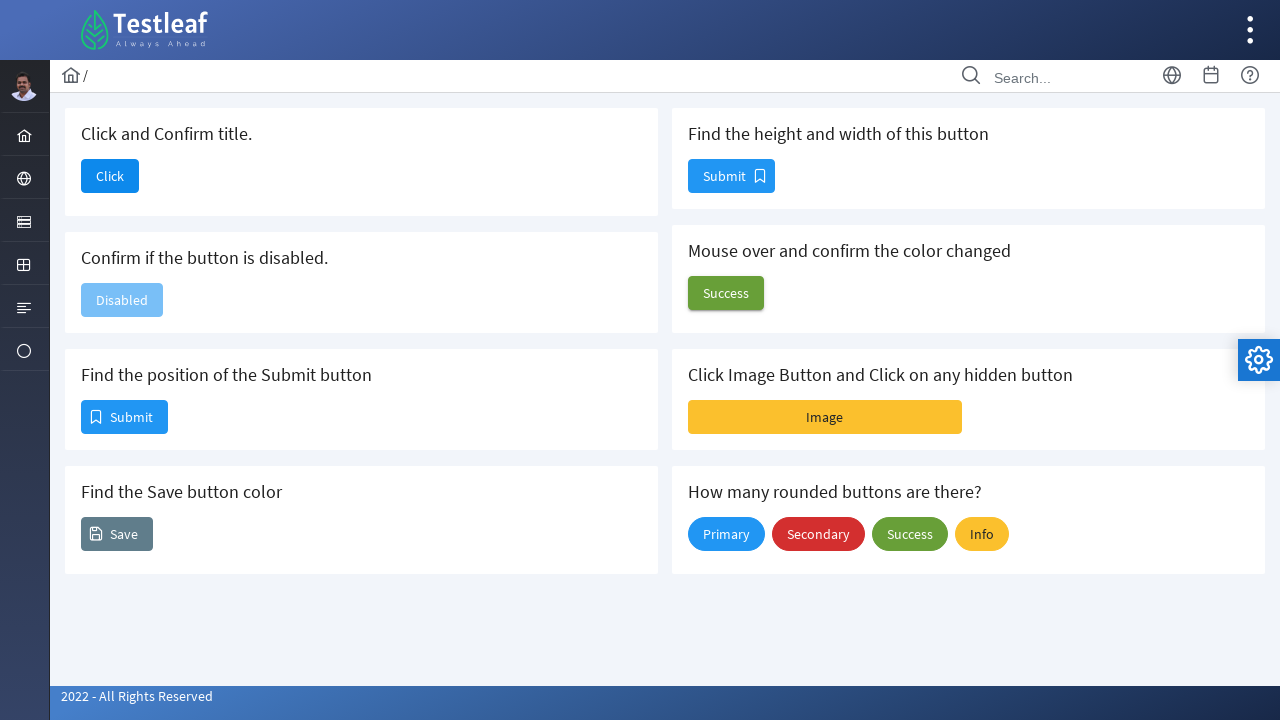

Located the 'Disabled' button
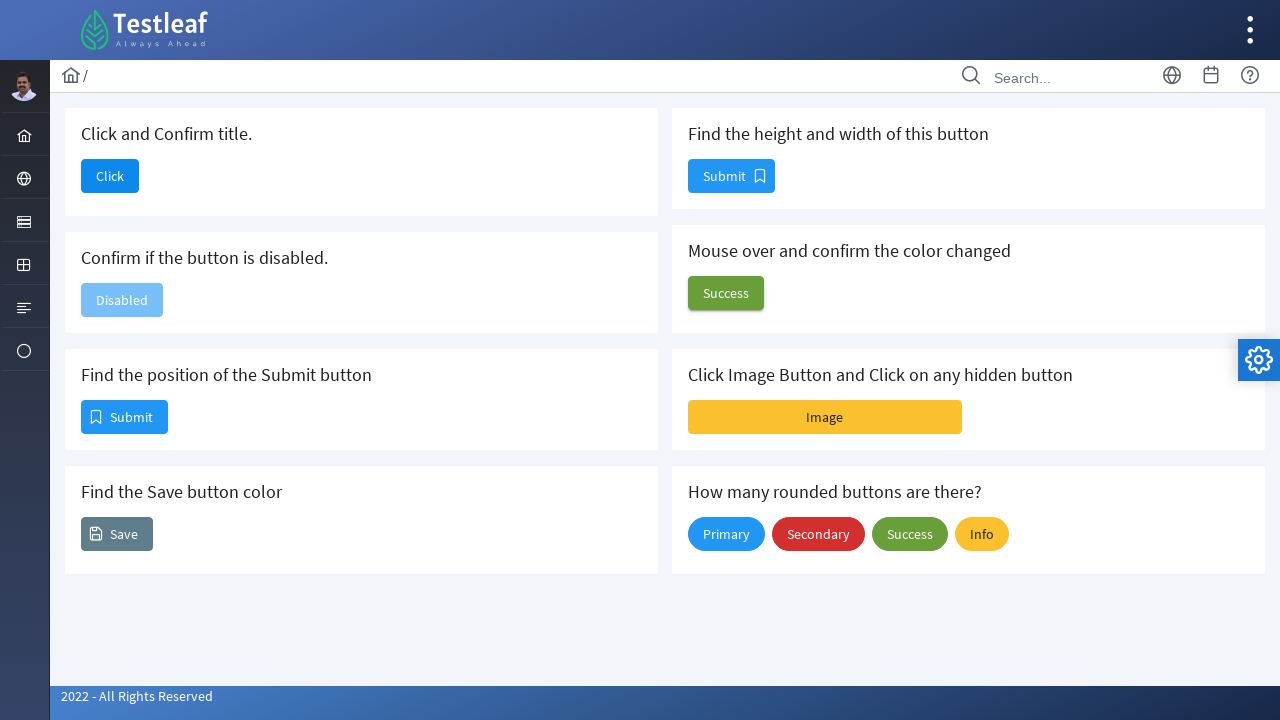

Confirmed that the 'Disabled' button is disabled
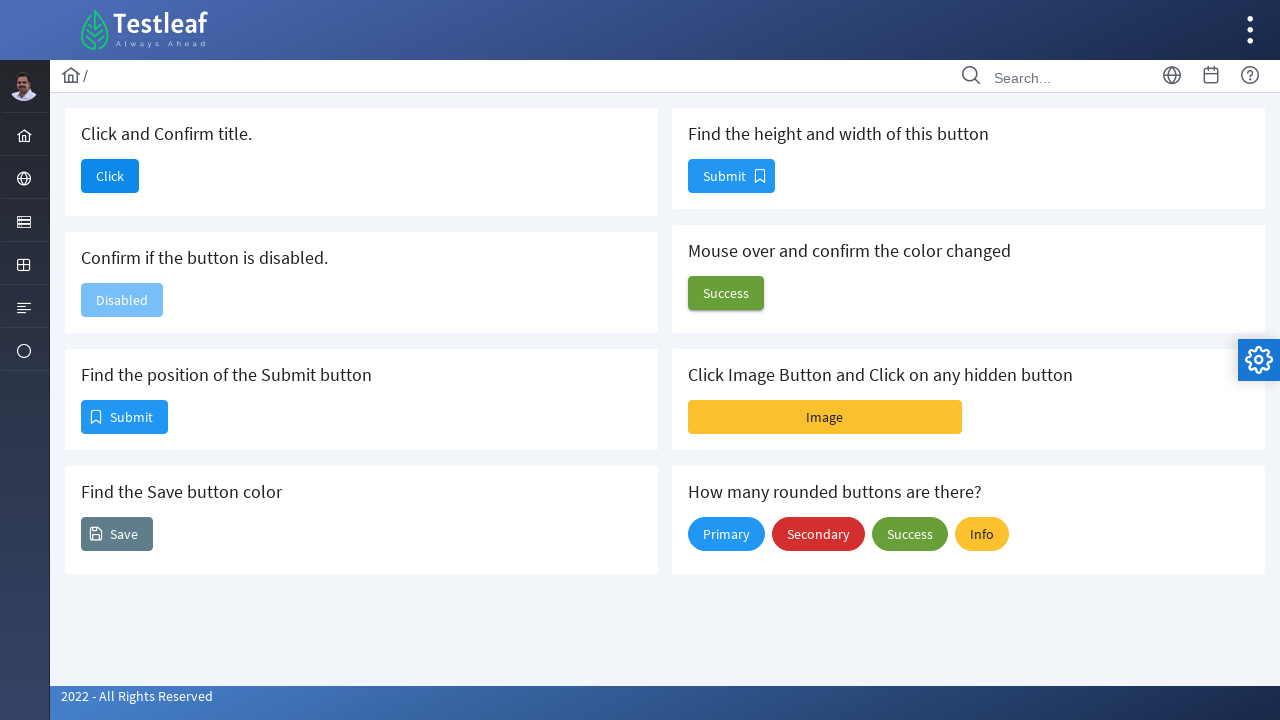

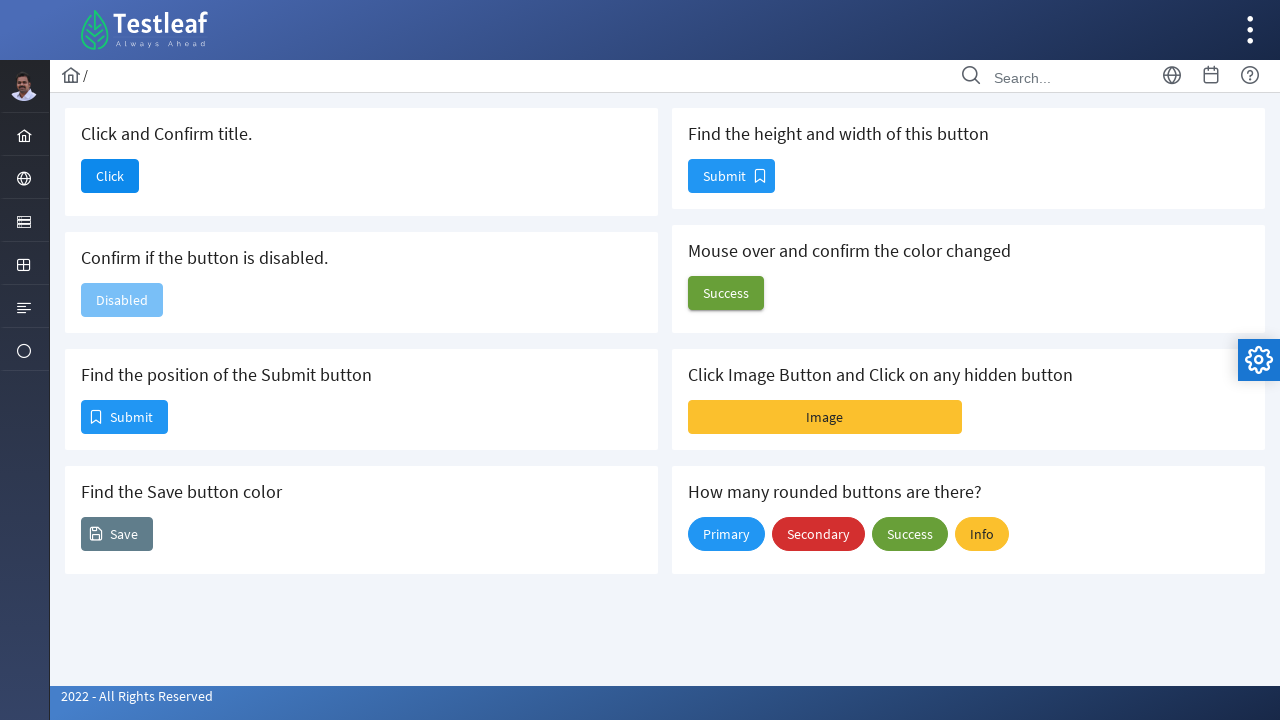